Navigates to Nike's Canadian website, hovers over the Men's menu section, and interacts with the shoes submenu items

Starting URL: https://www.nike.com/ca/

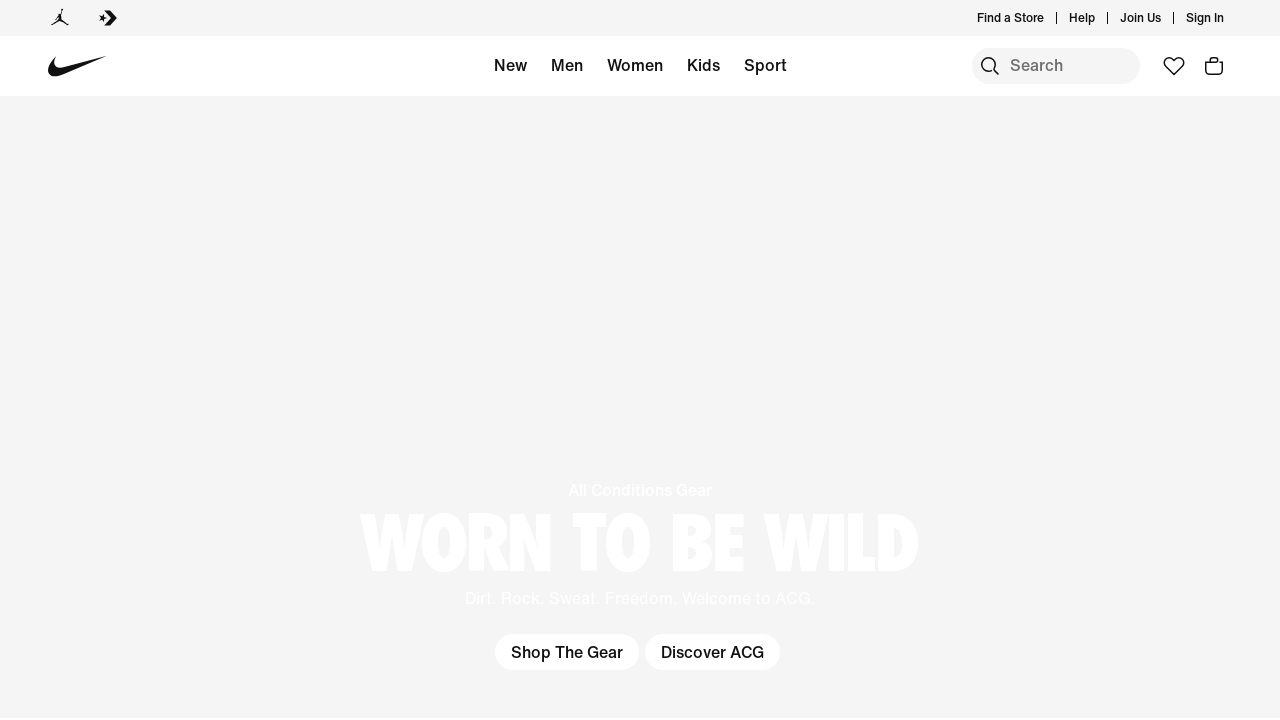

Hovered over Men's menu item to reveal dropdown at (566, 66) on a:has-text('Men') >> nth=0
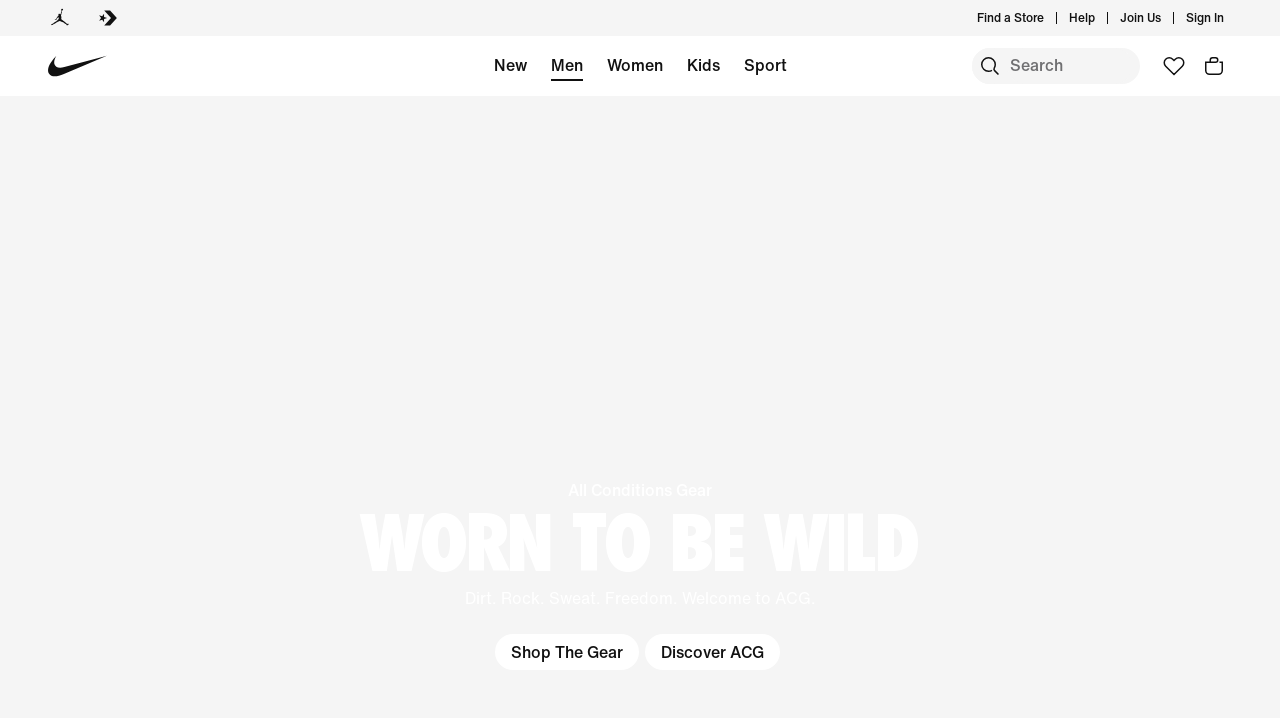

Waited for submenu to be visible
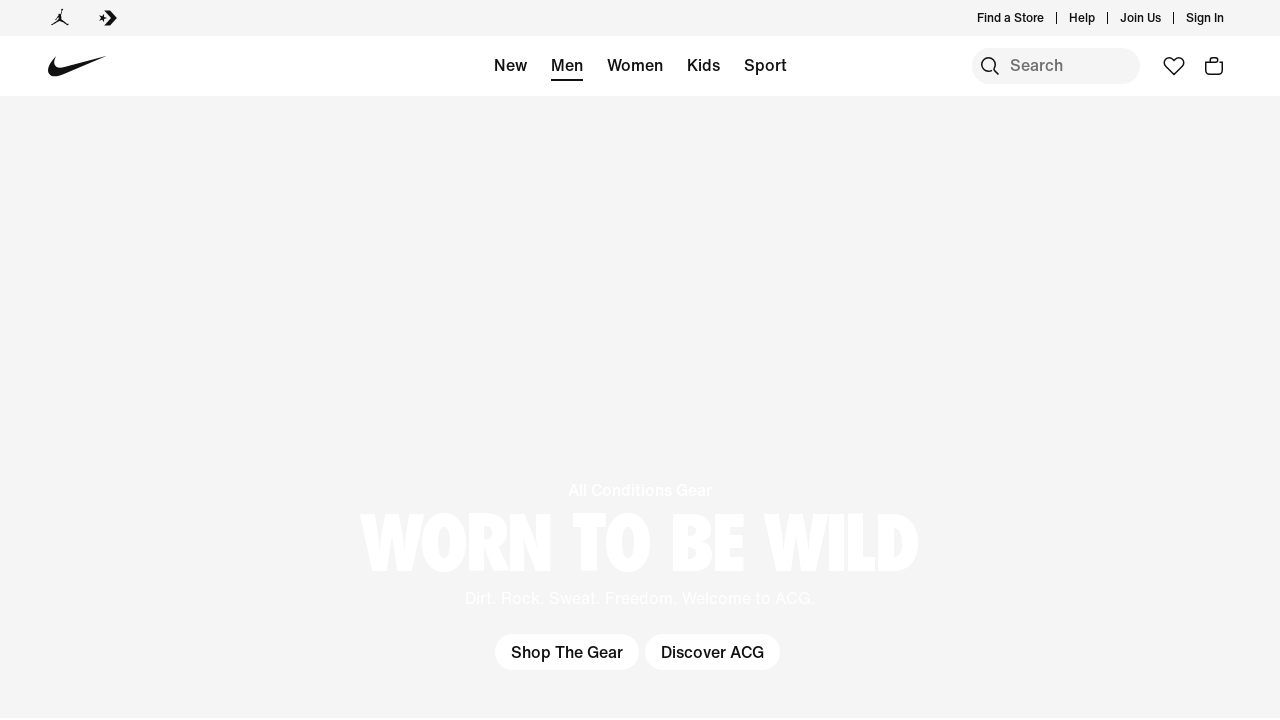

Retrieved all shoe links from Men's submenu
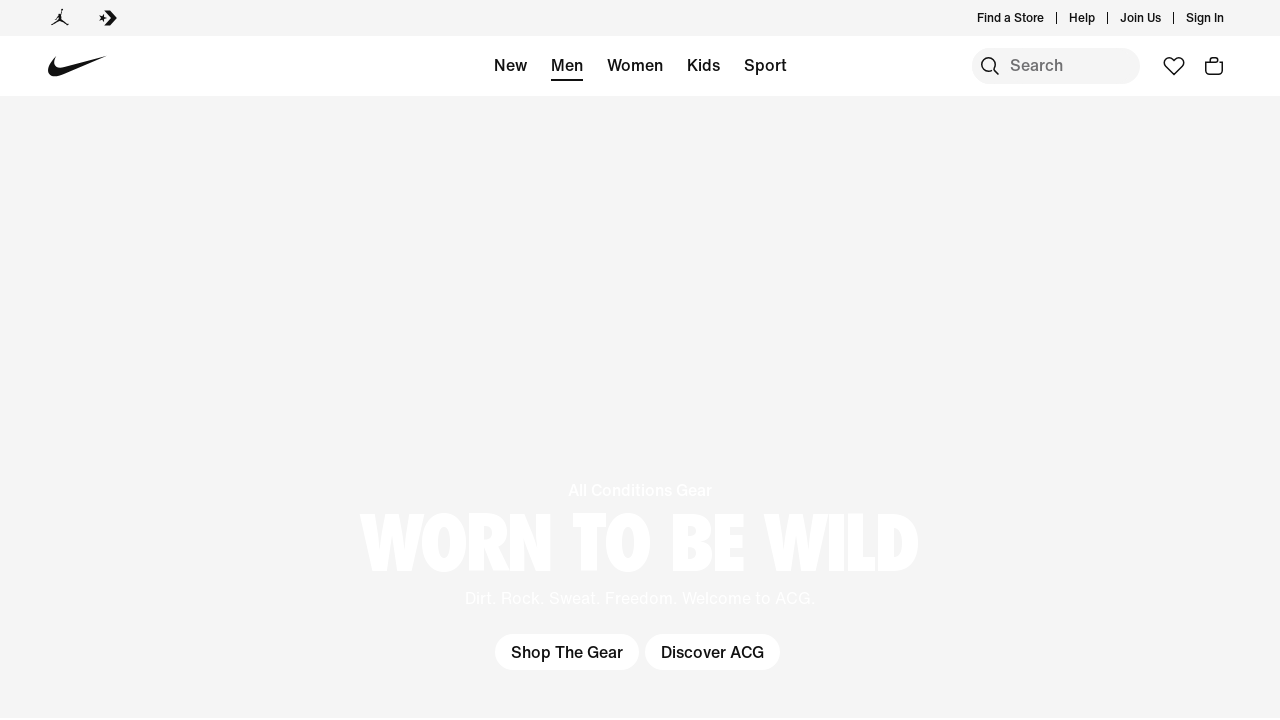

Printed 0 shoe links and their text content
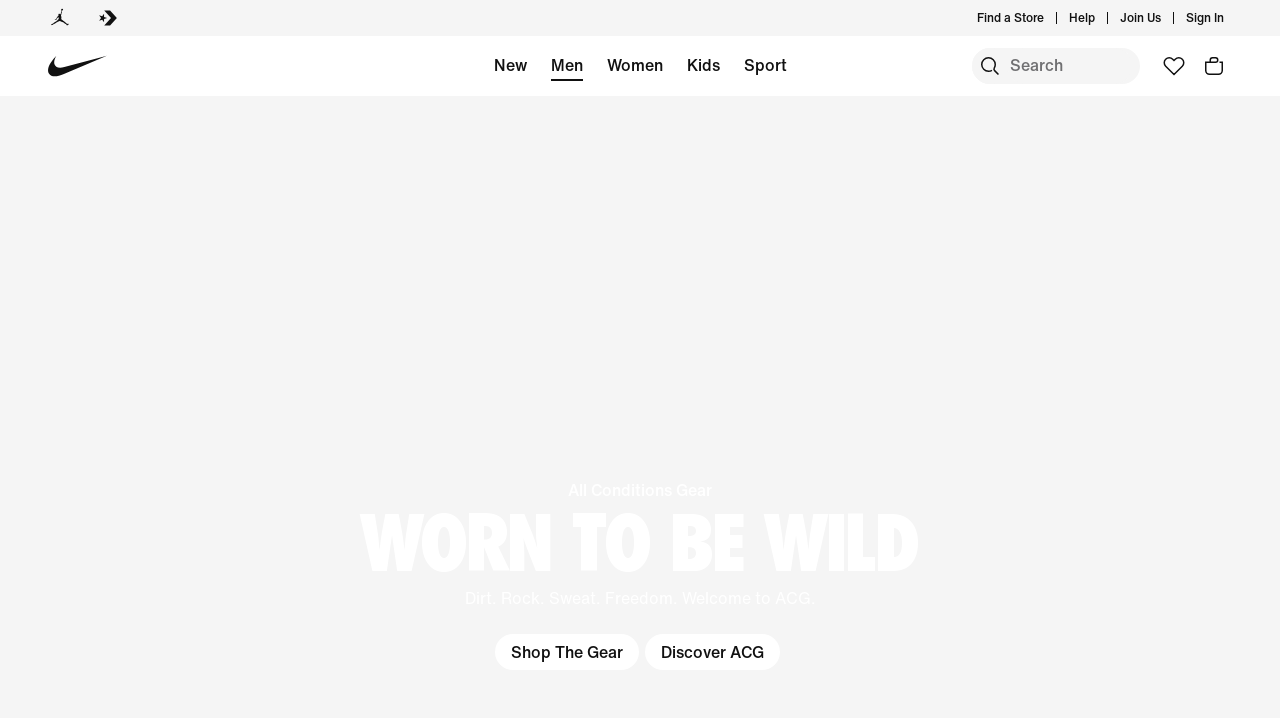

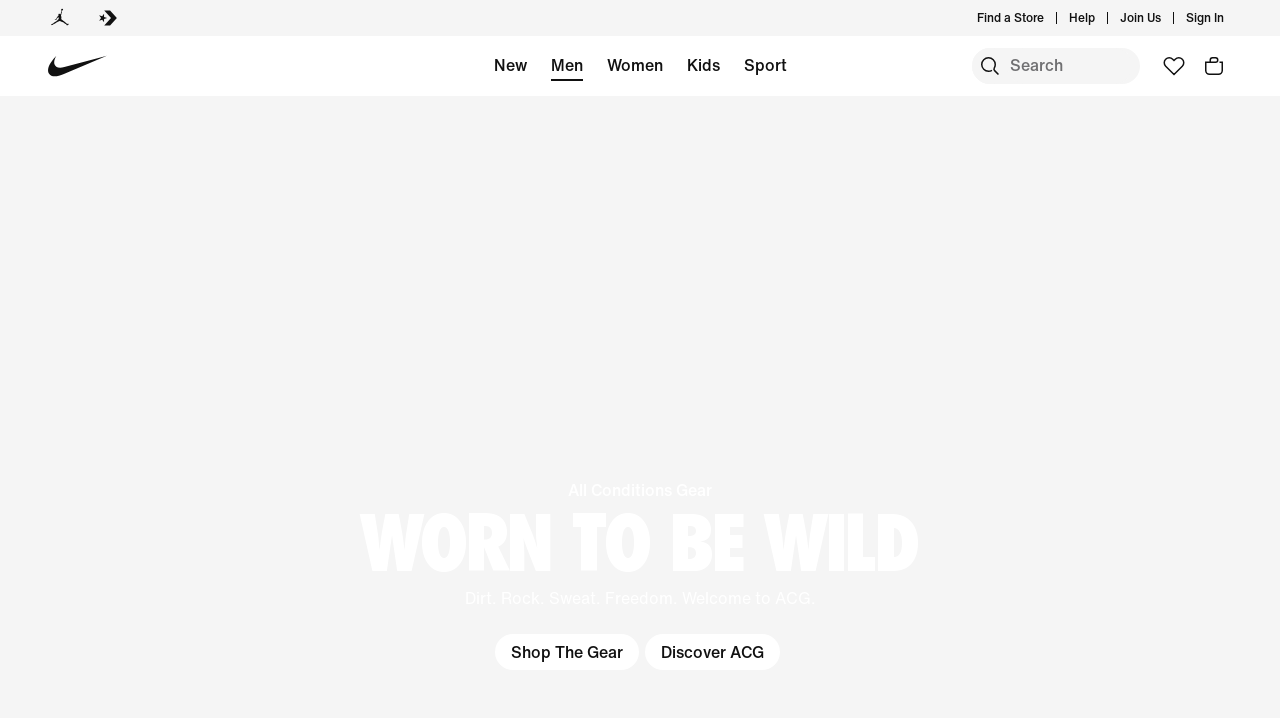